Tests that the confirm button works when a rating is selected and feedback text is provided.

Starting URL: https://prod.buerokratt.ee/

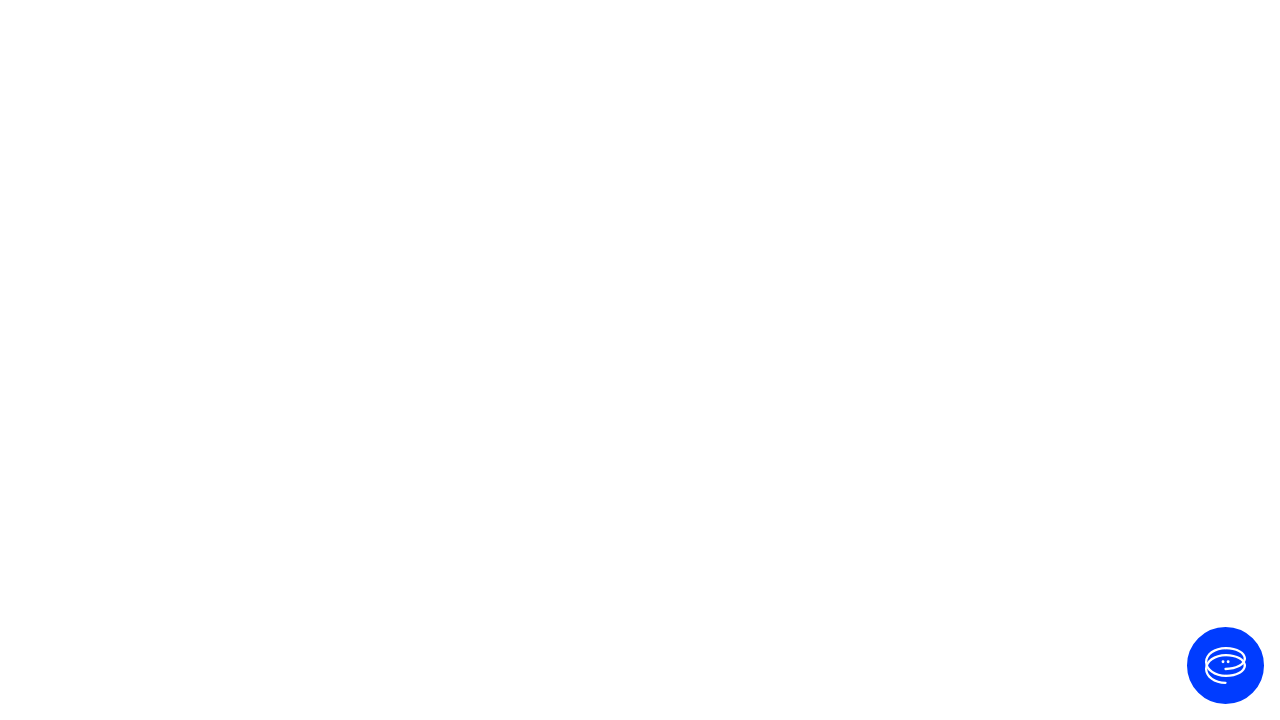

Clicked 'Ava vestlus' to open chat at (1226, 666) on internal:label="Ava vestlus"i
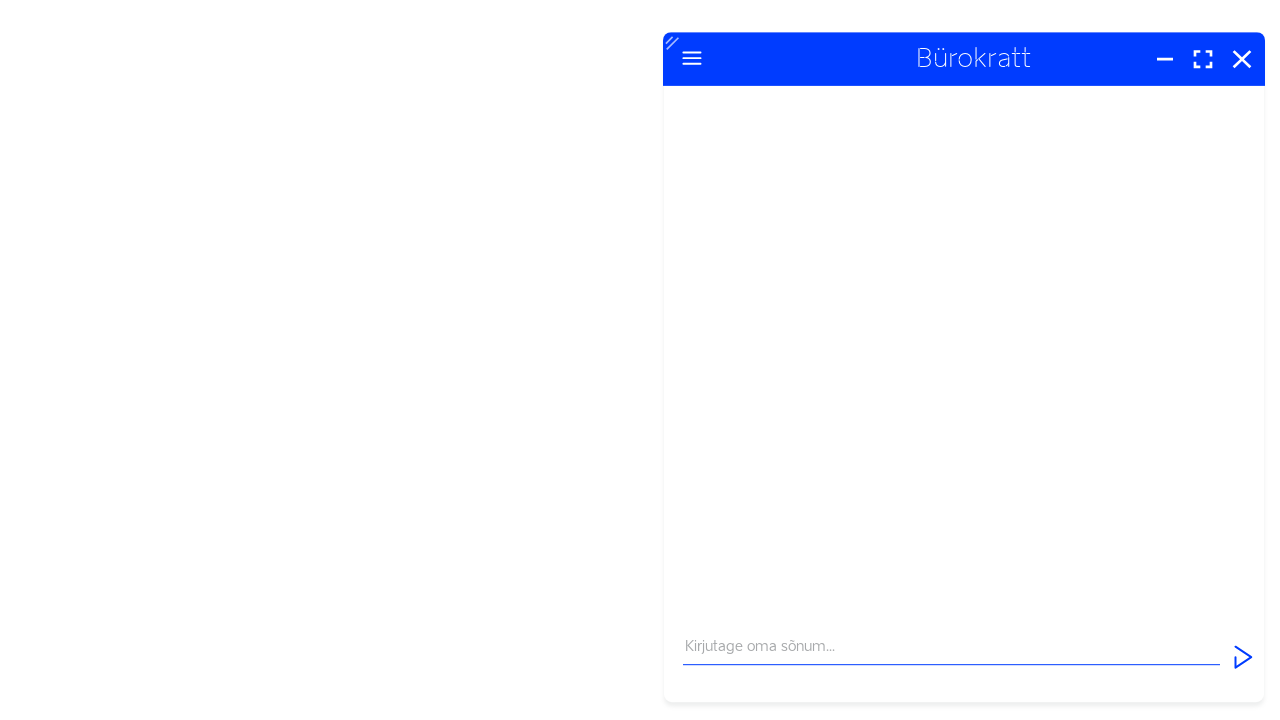

Clicked message input field at (952, 652) on internal:attr=[placeholder="Kirjutage oma sõnum..."i]
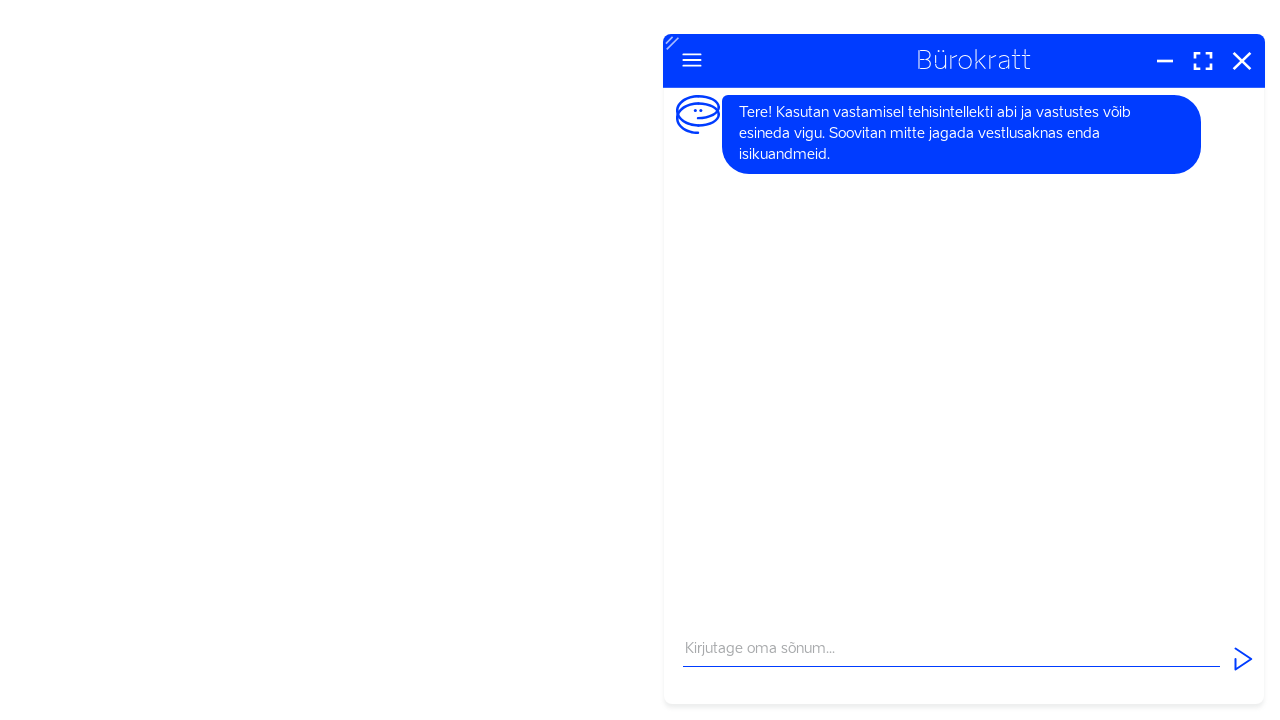

Filled message input with 'Tere' on internal:attr=[placeholder="Kirjutage oma sõnum..."i]
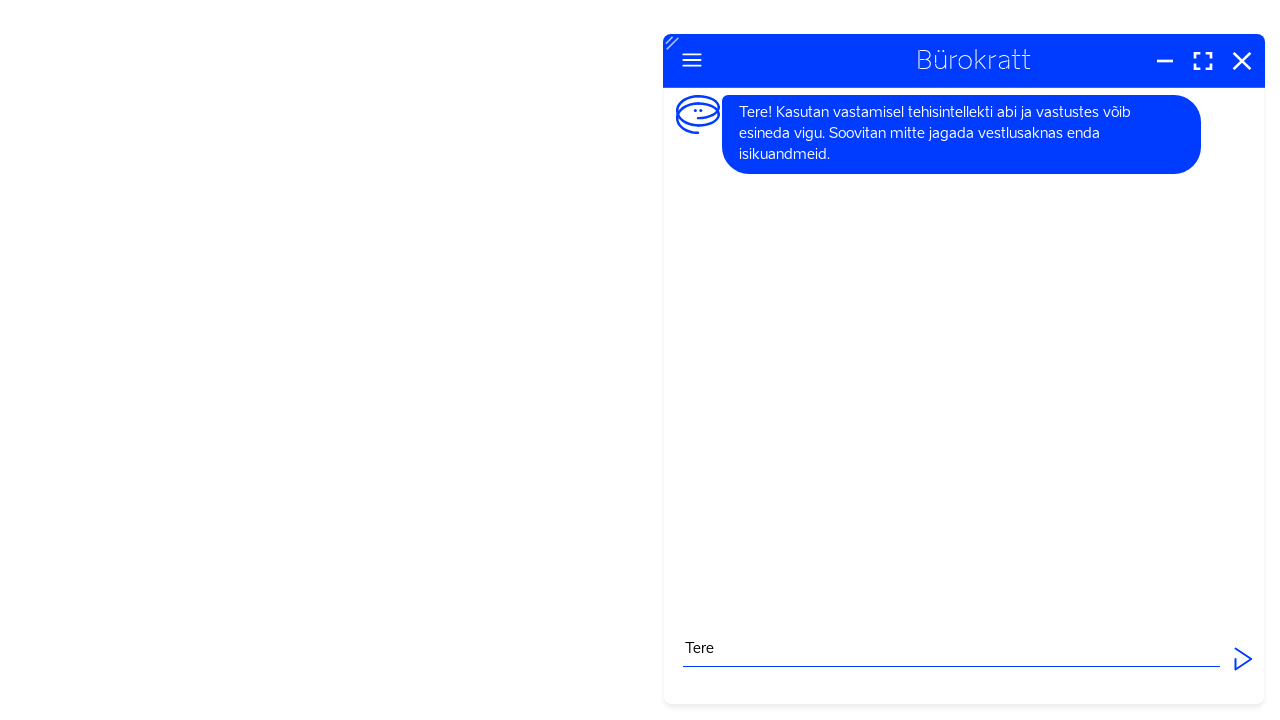

Clicked 'Saada' to send message at (1243, 659) on internal:label="Saada"i
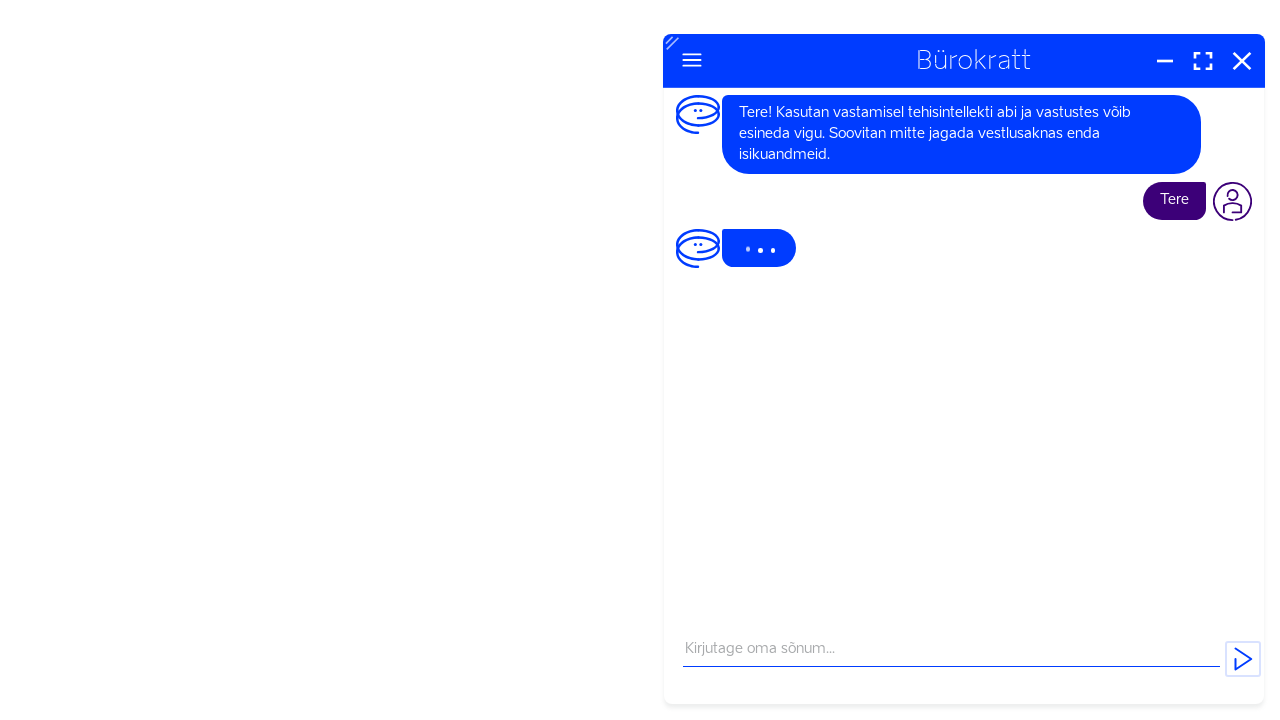

Waited 7 seconds for chatbot response
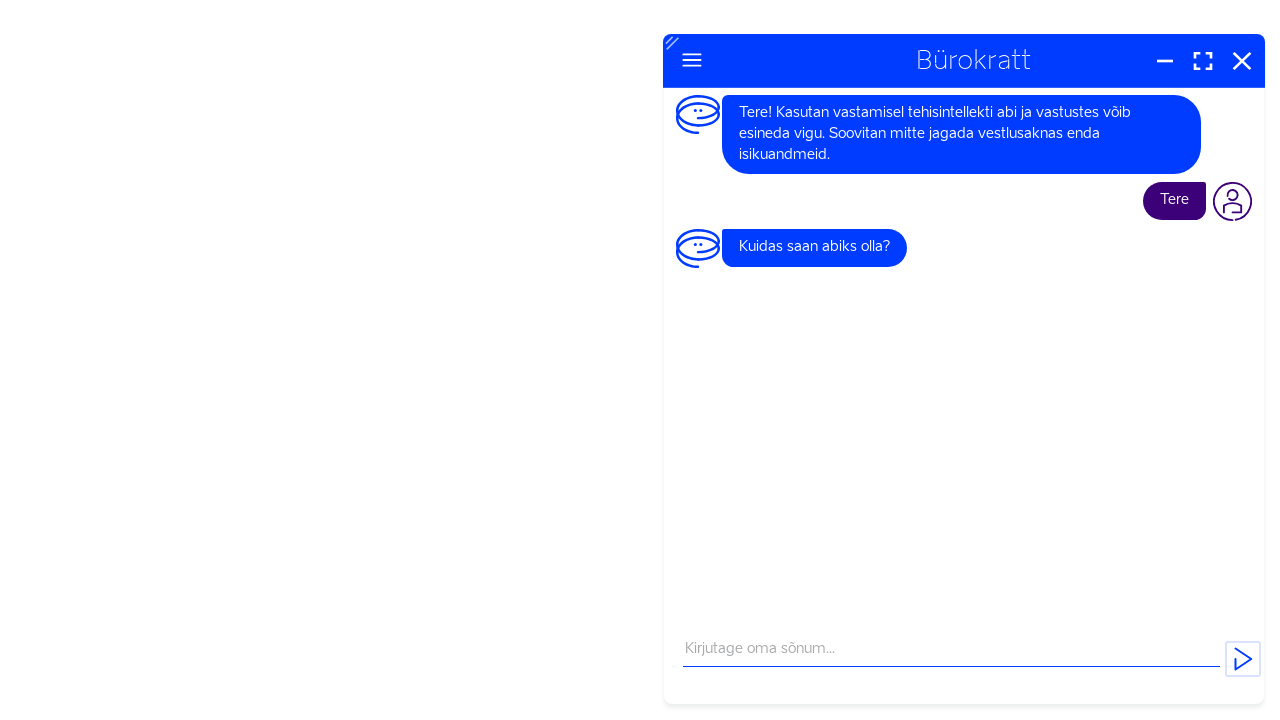

Clicked 'Sulge' to close chat at (1242, 60) on internal:label="Sulge"i
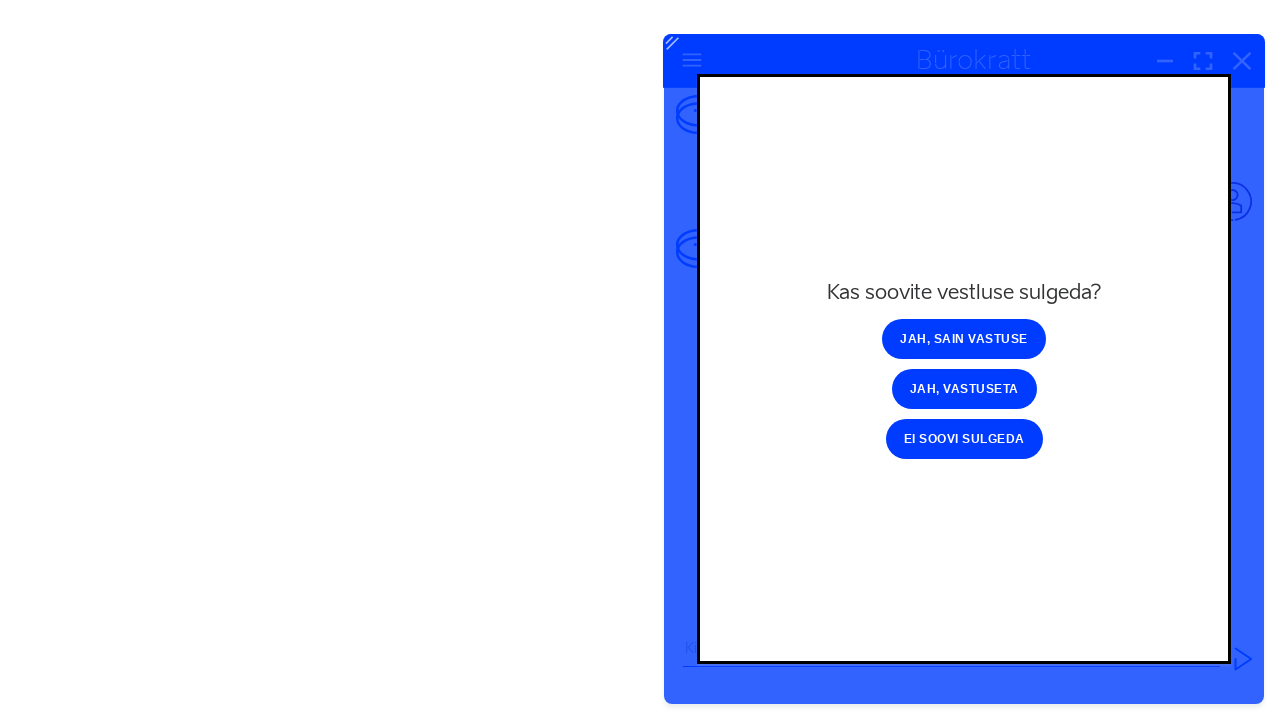

Clicked 'Jah, sain vastuse' button to confirm message was received at (964, 339) on internal:role=button[name="Jah, sain vastuse"i]
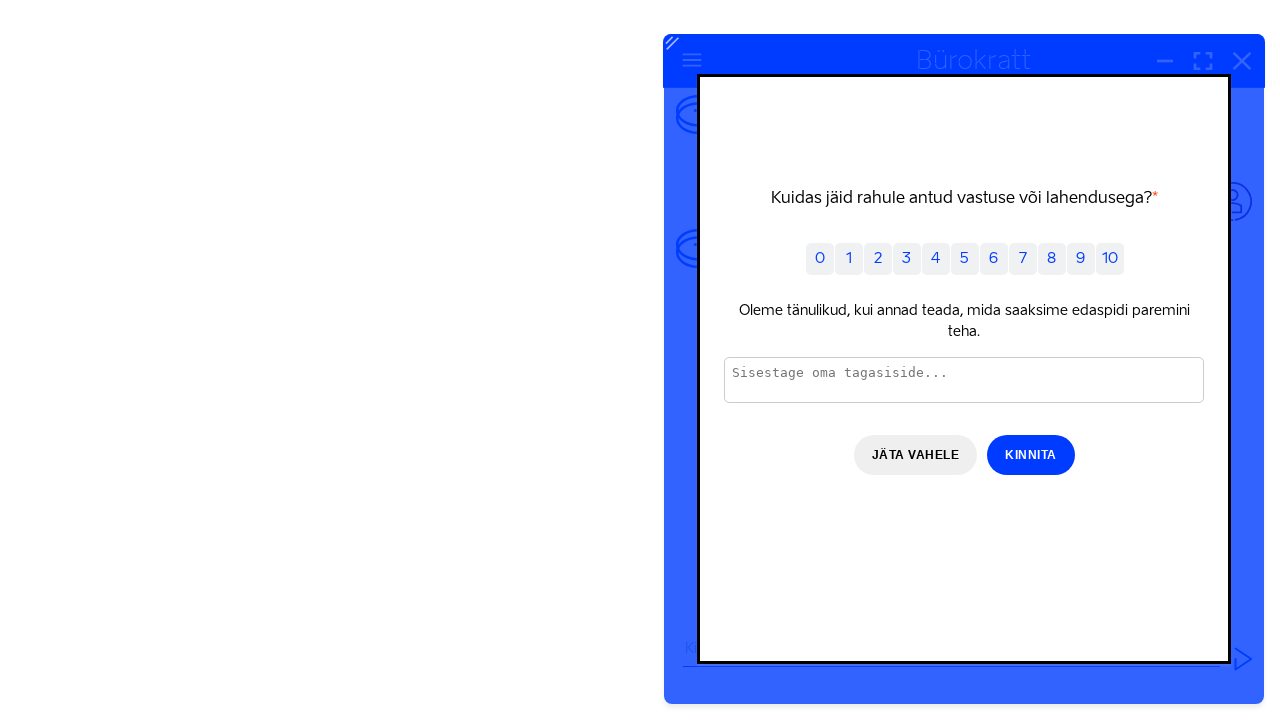

Selected rating '10' at (1110, 259) on internal:role=button[name="10"s]
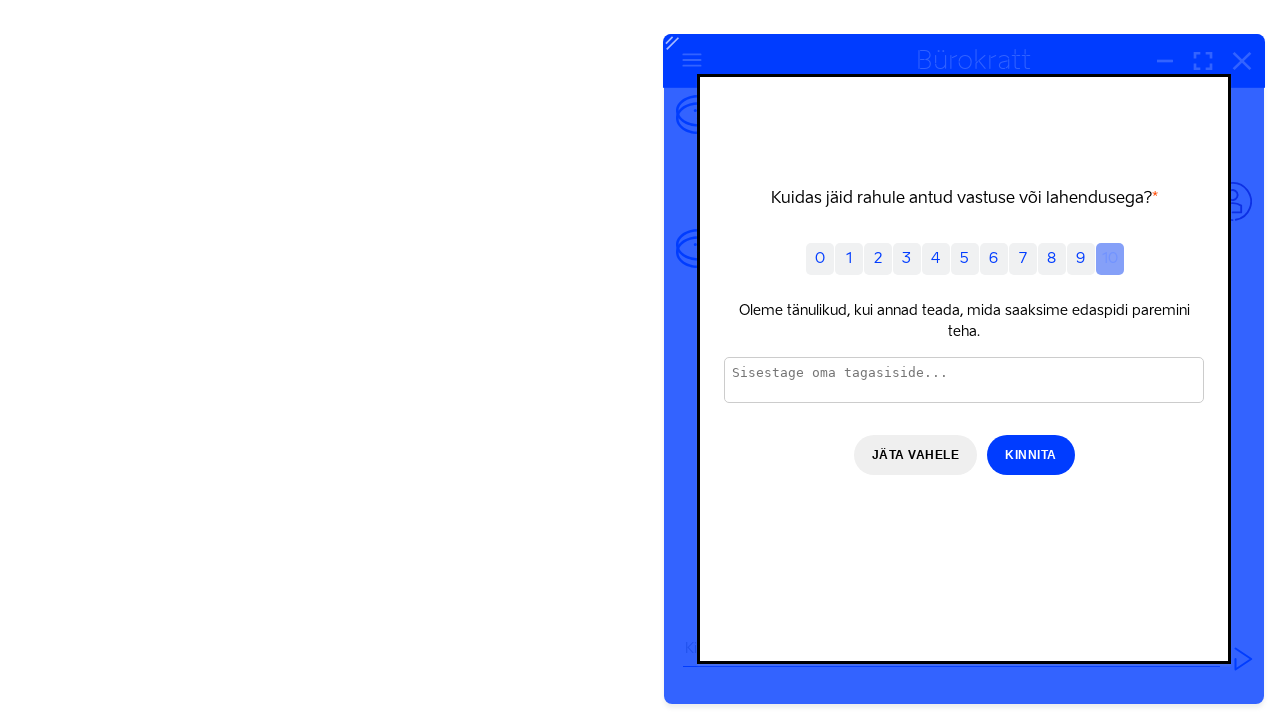

Filled feedback field with 'Excellent support!' on internal:attr=[placeholder="Sisestage oma tagasiside..."i]
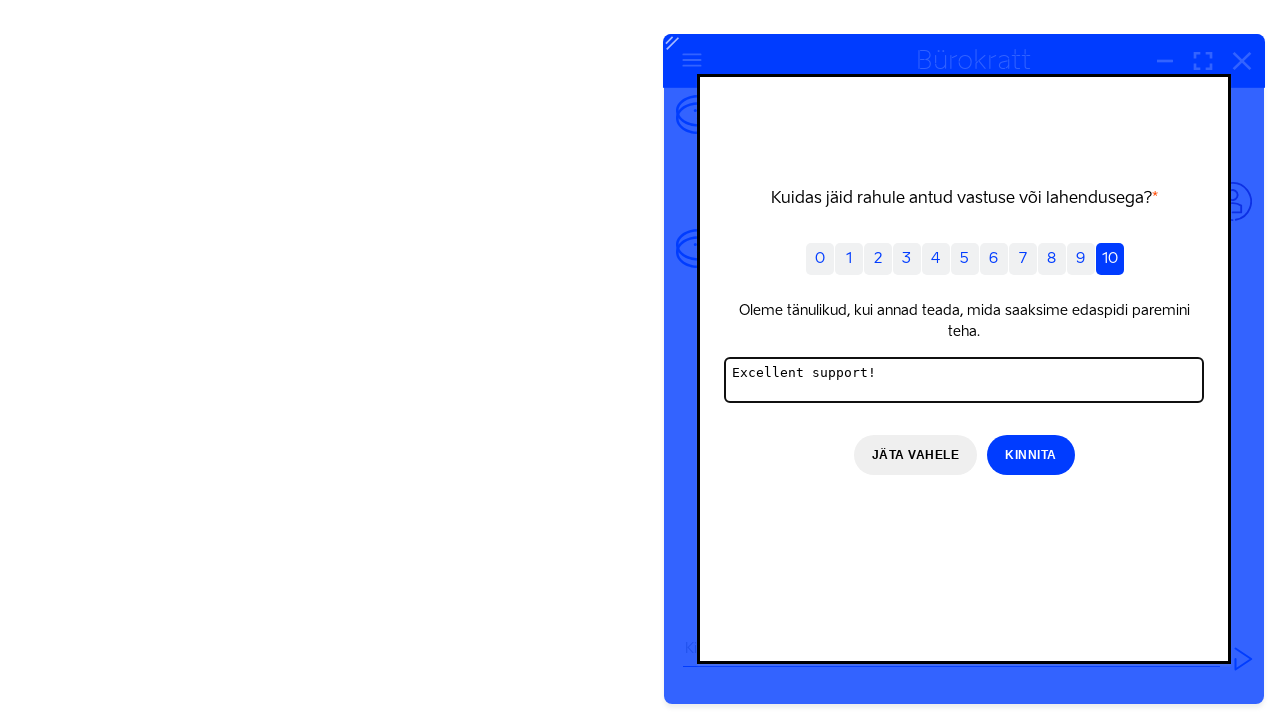

Clicked 'Kinnita' confirm button to submit rating and feedback at (1031, 455) on internal:role=button[name="Kinnita"i]
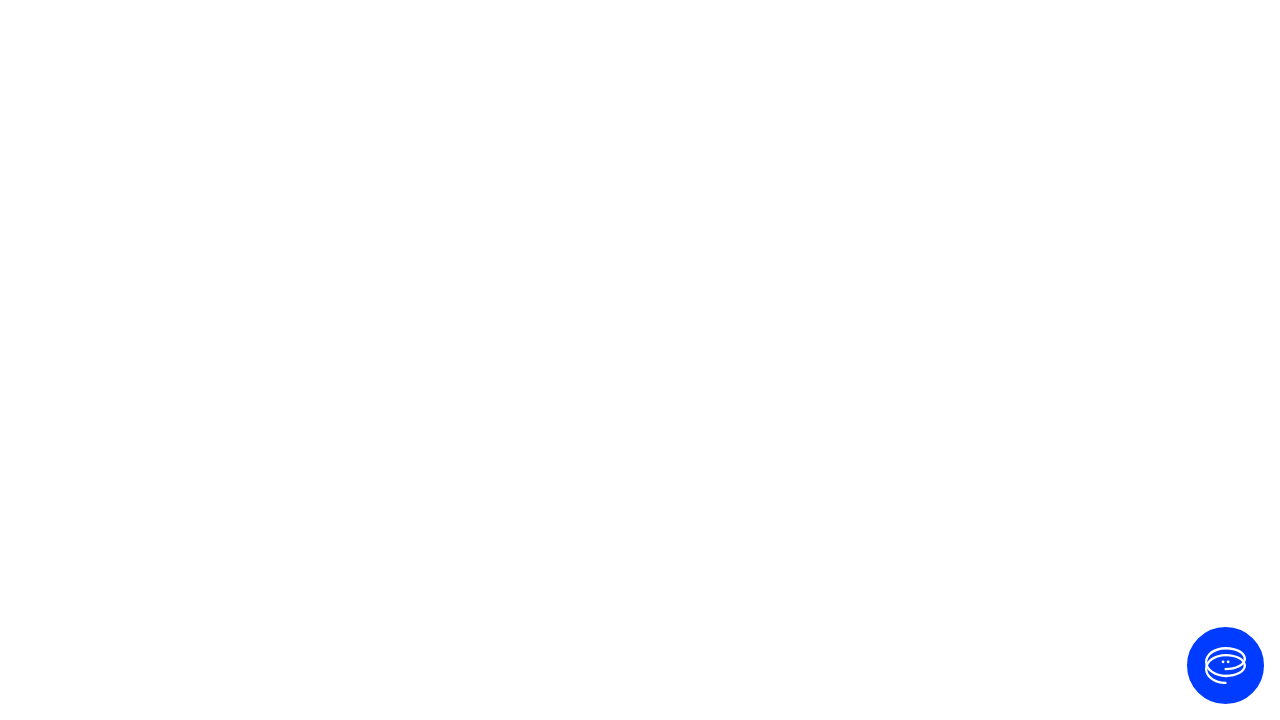

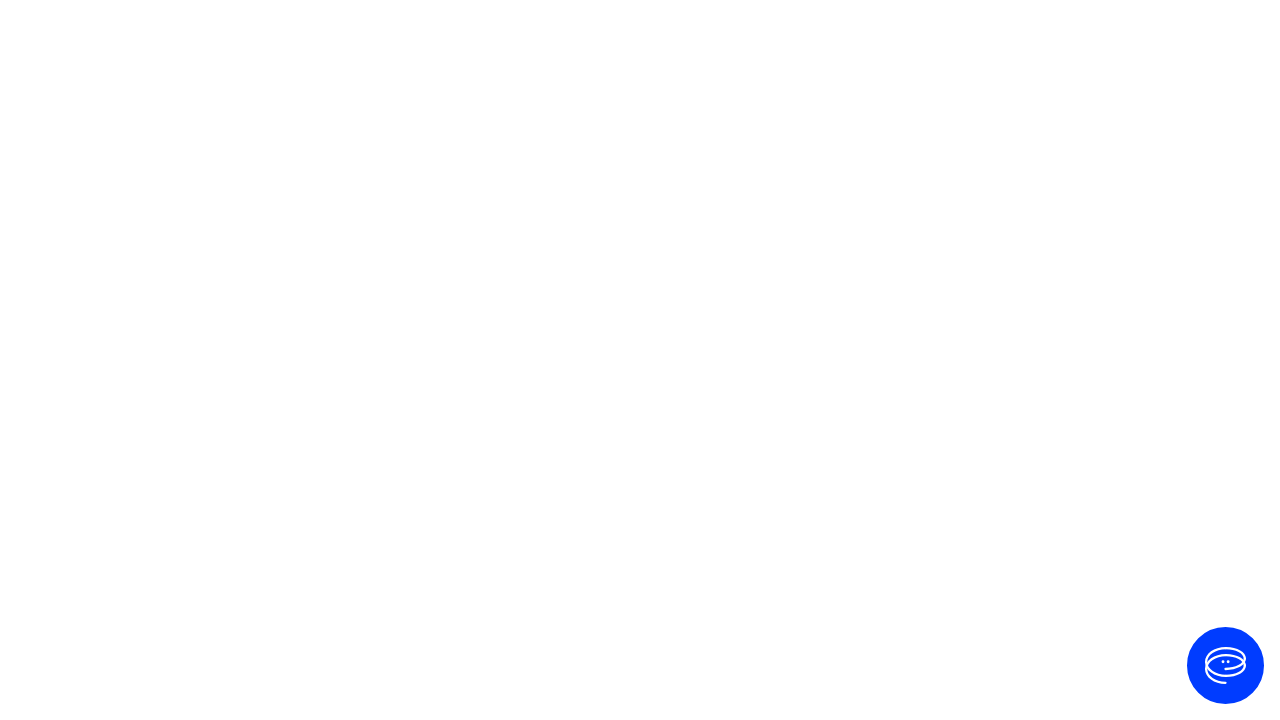